Tests opting out of A/B tests by first visiting the page, verifying A/B test is active, then adding an opt-out cookie and refreshing to verify the opt-out takes effect.

Starting URL: http://the-internet.herokuapp.com/abtest

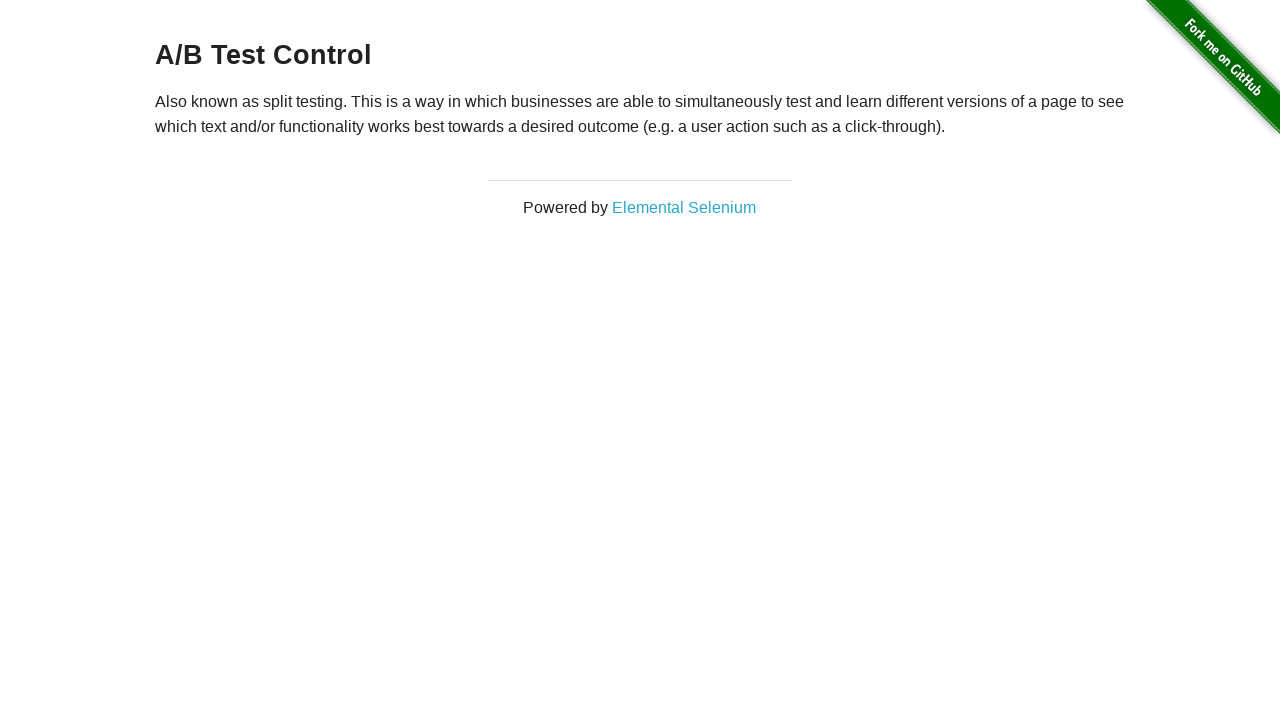

Retrieved heading text to verify A/B test is active
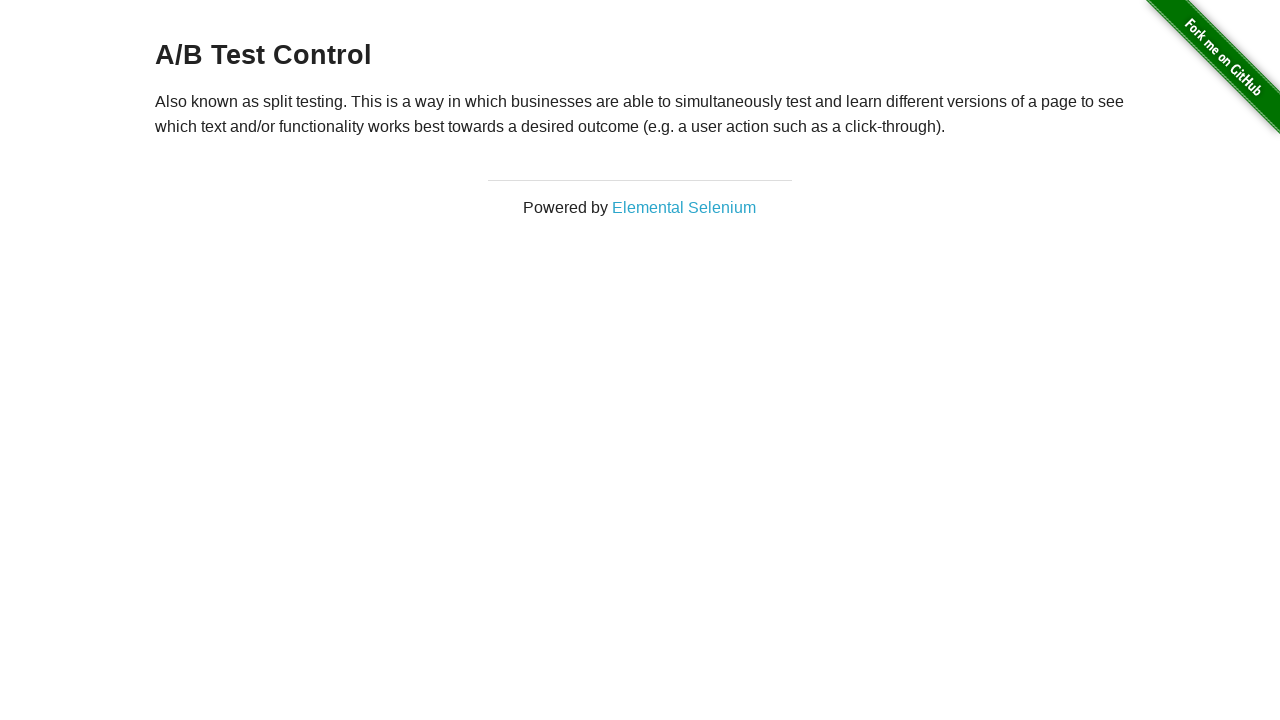

Verified heading confirms A/B test is active
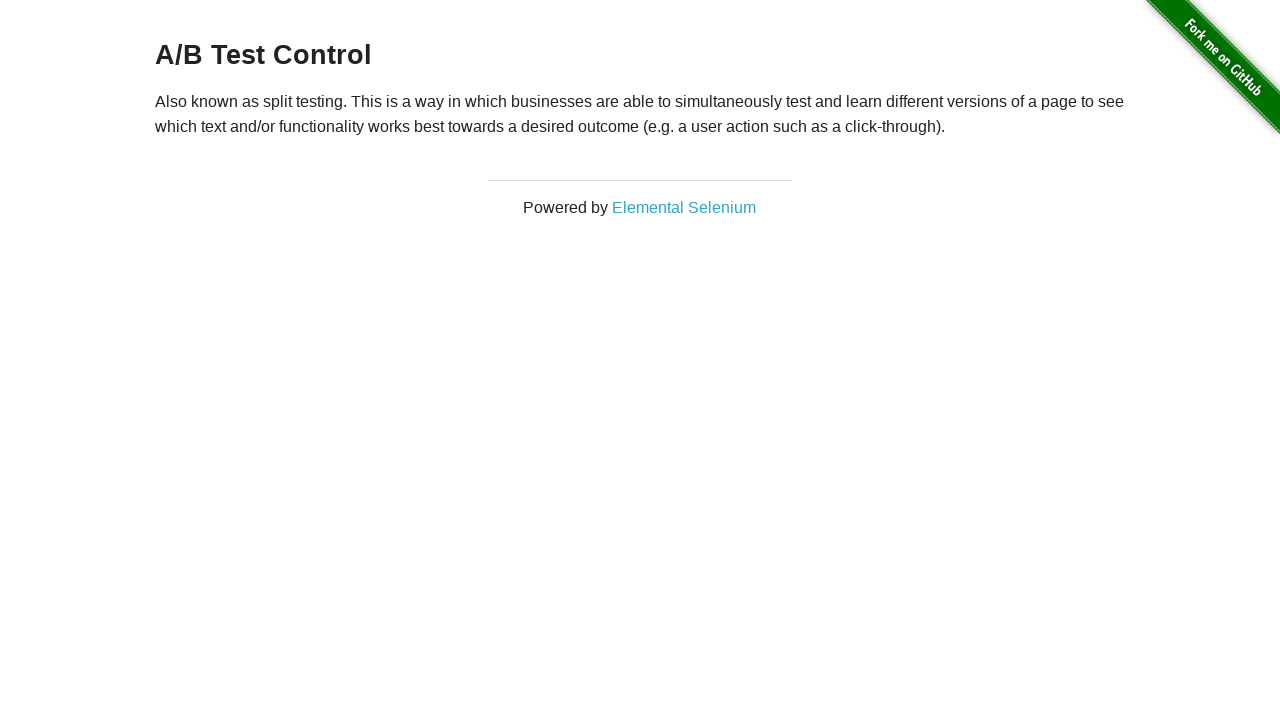

Added optimizelyOptOut cookie with value 'true'
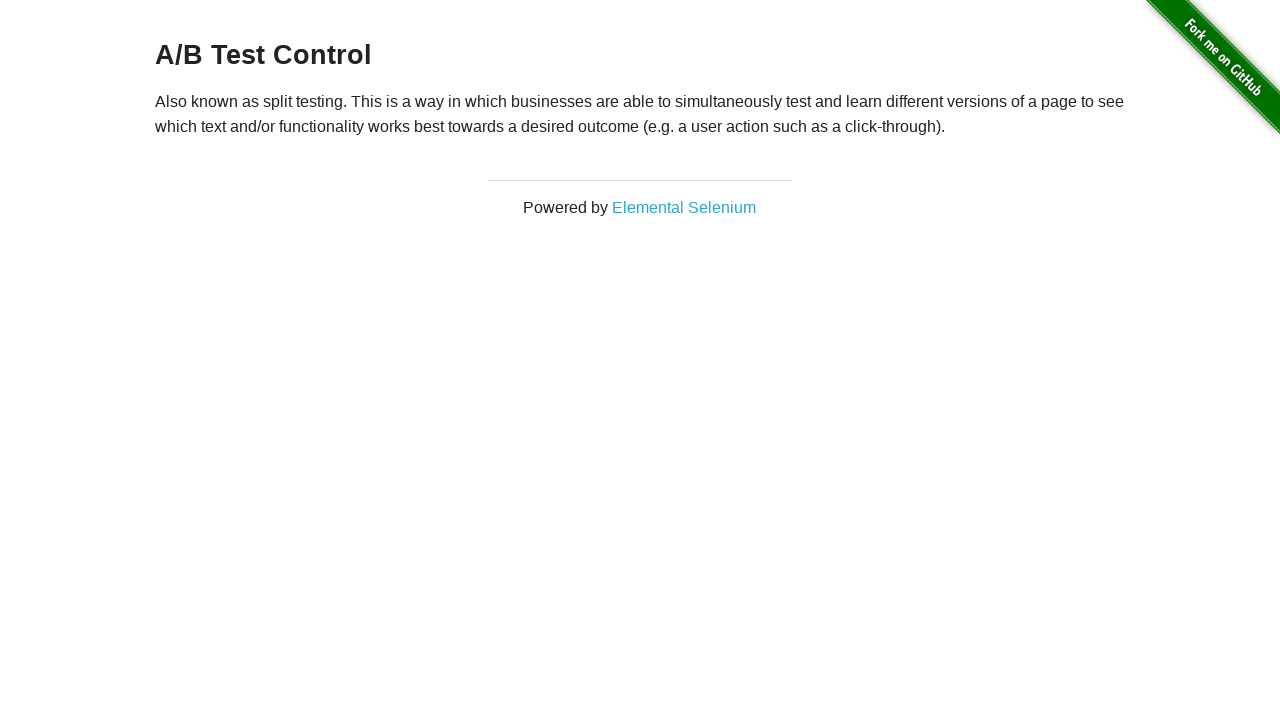

Reloaded page to apply opt-out cookie
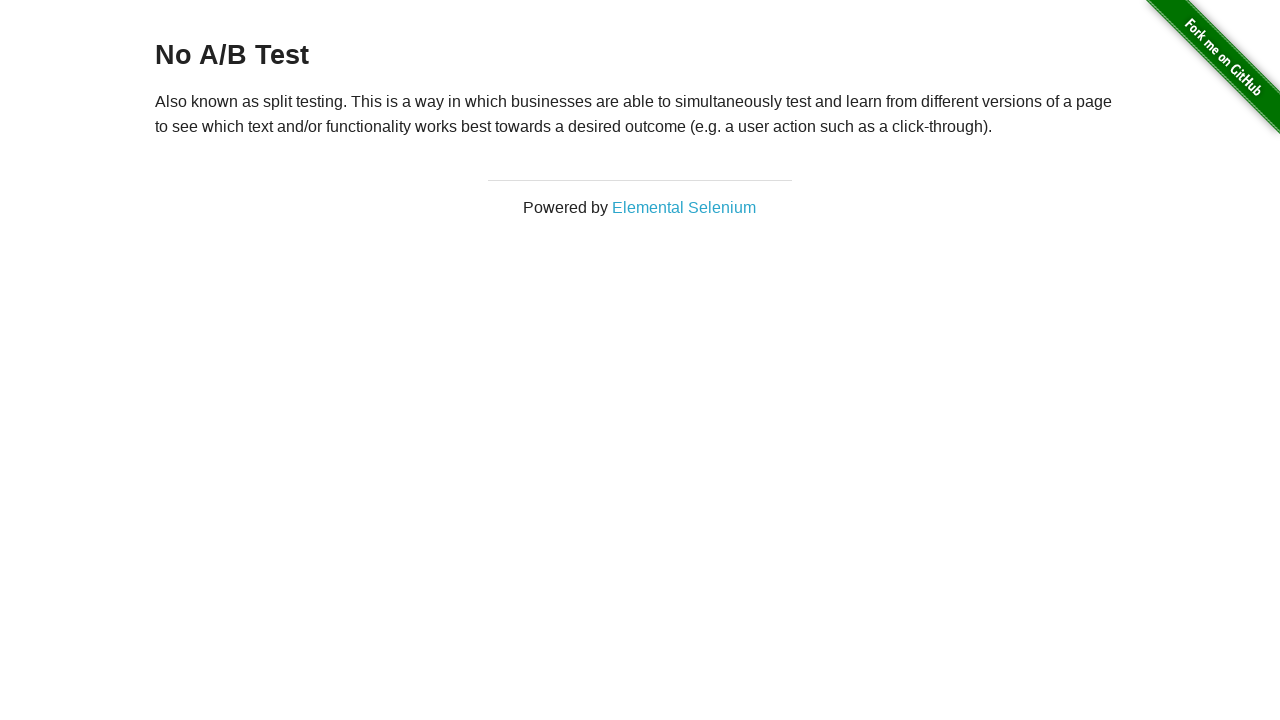

Retrieved heading text to verify opt-out took effect
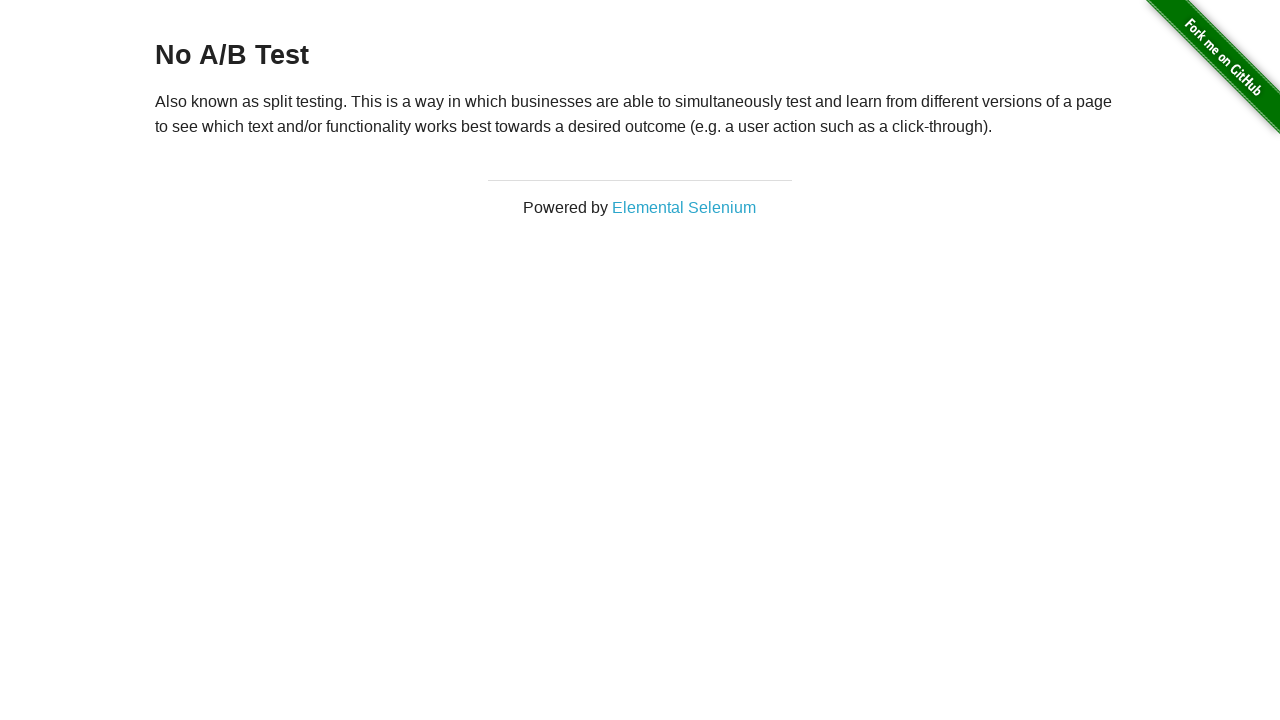

Verified heading confirms opt-out was successful
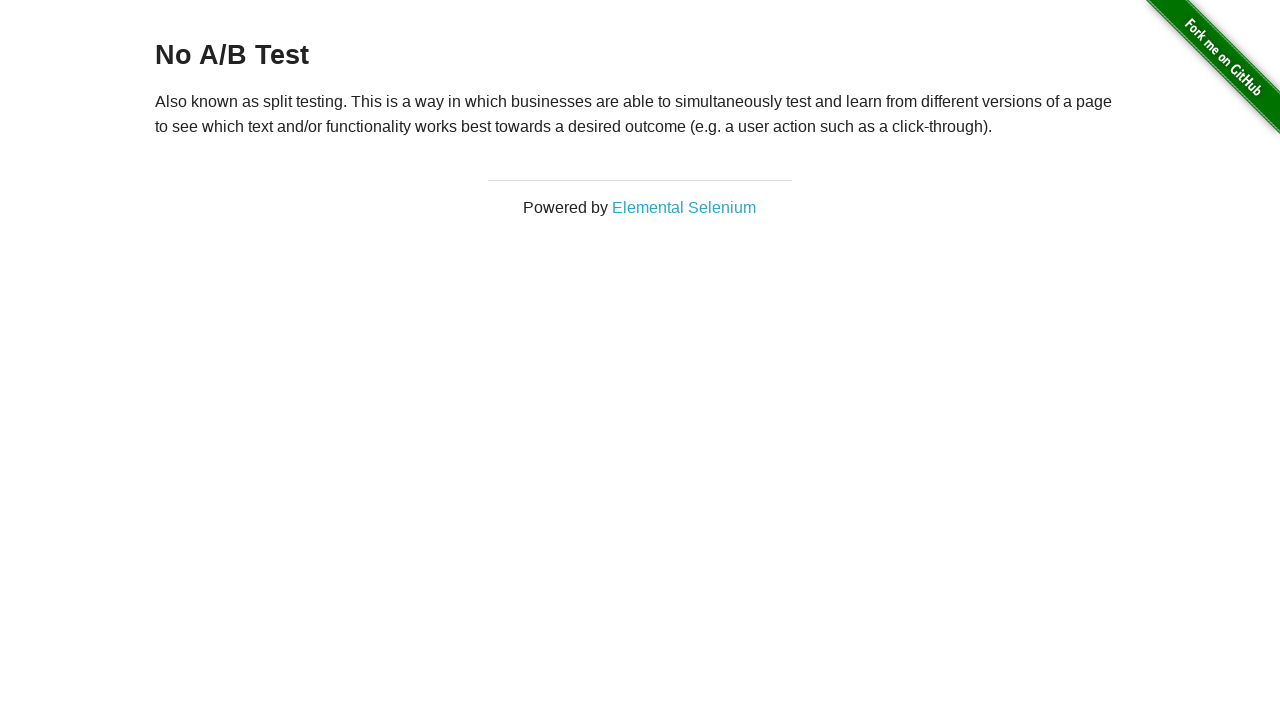

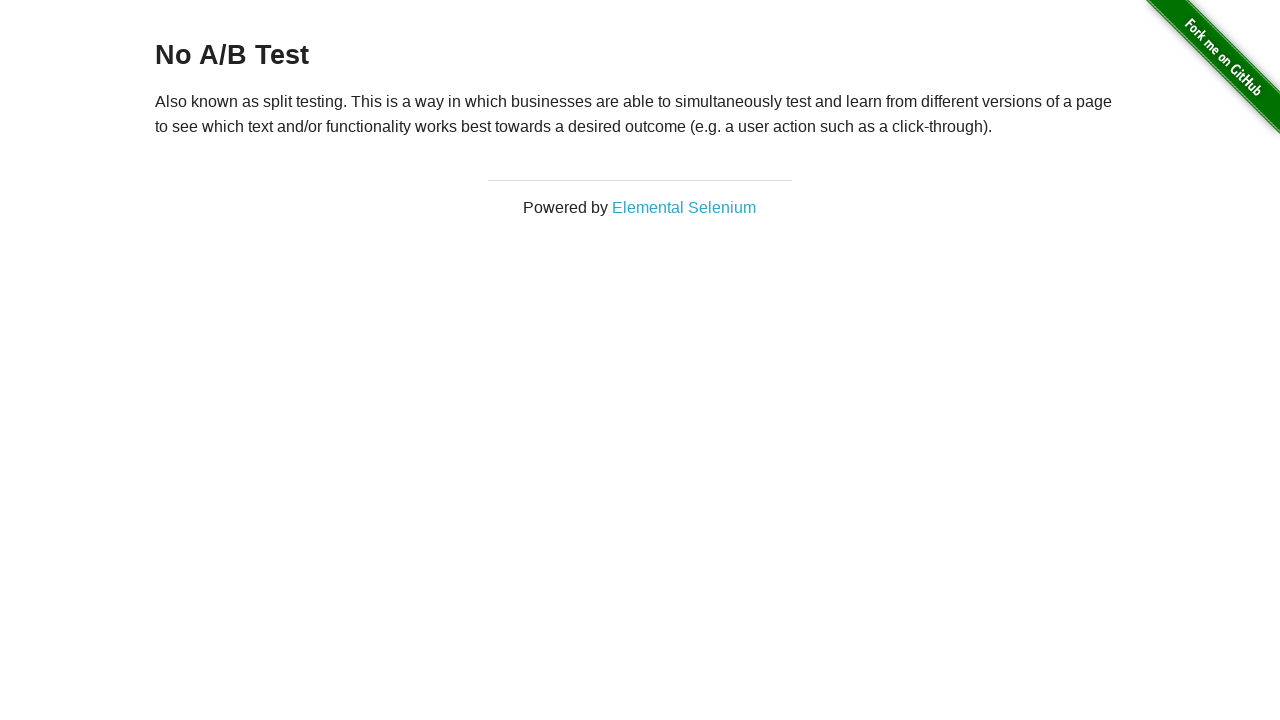